Tests child window handling by clicking a link that opens a new page/tab and extracting text content from the new page.

Starting URL: https://rahulshettyacademy.com/loginpagePractise/

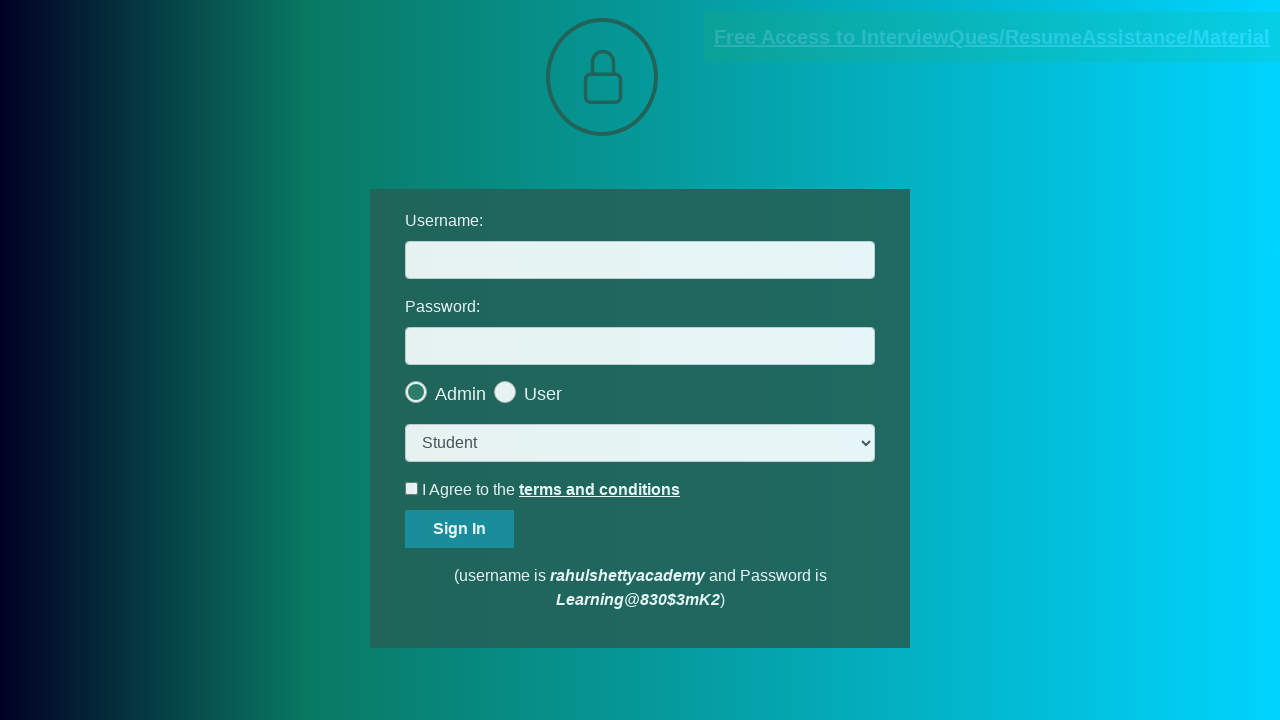

Waited for login page to fully load
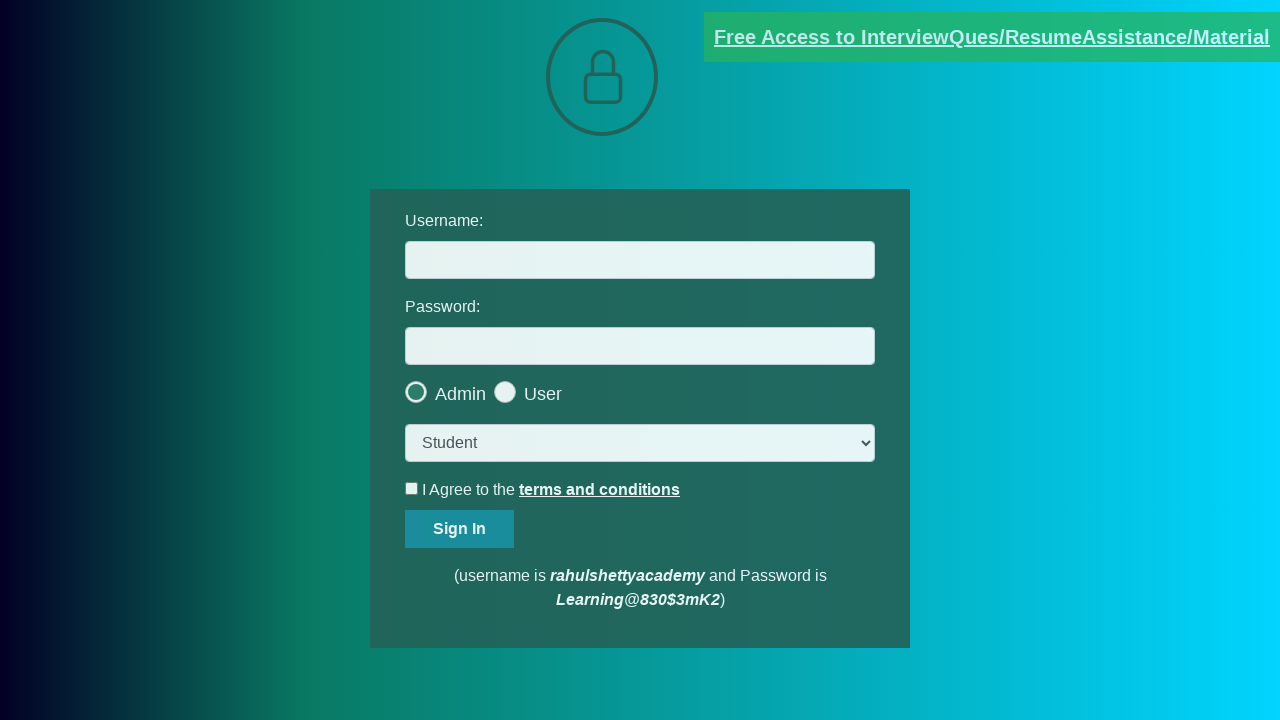

Clicked blinking text link to open child window at (992, 37) on .blinkingText
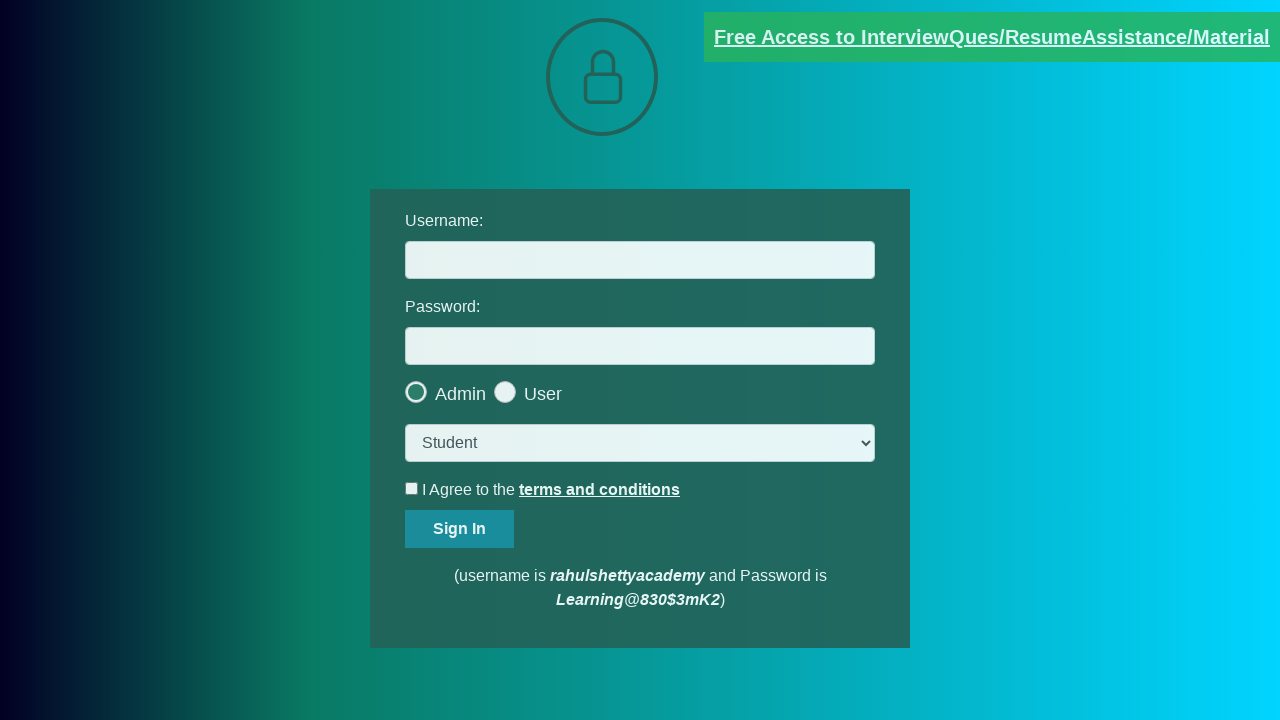

Captured new page/tab from popup
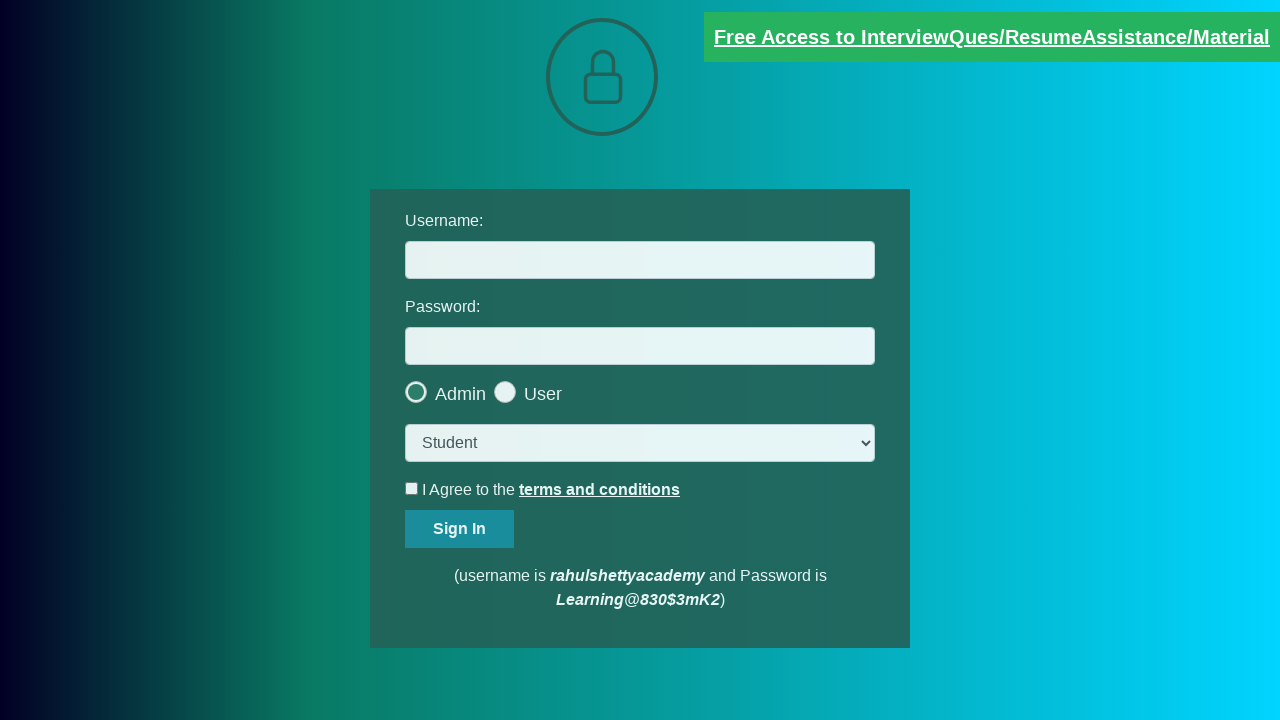

Waited for child window page to fully load
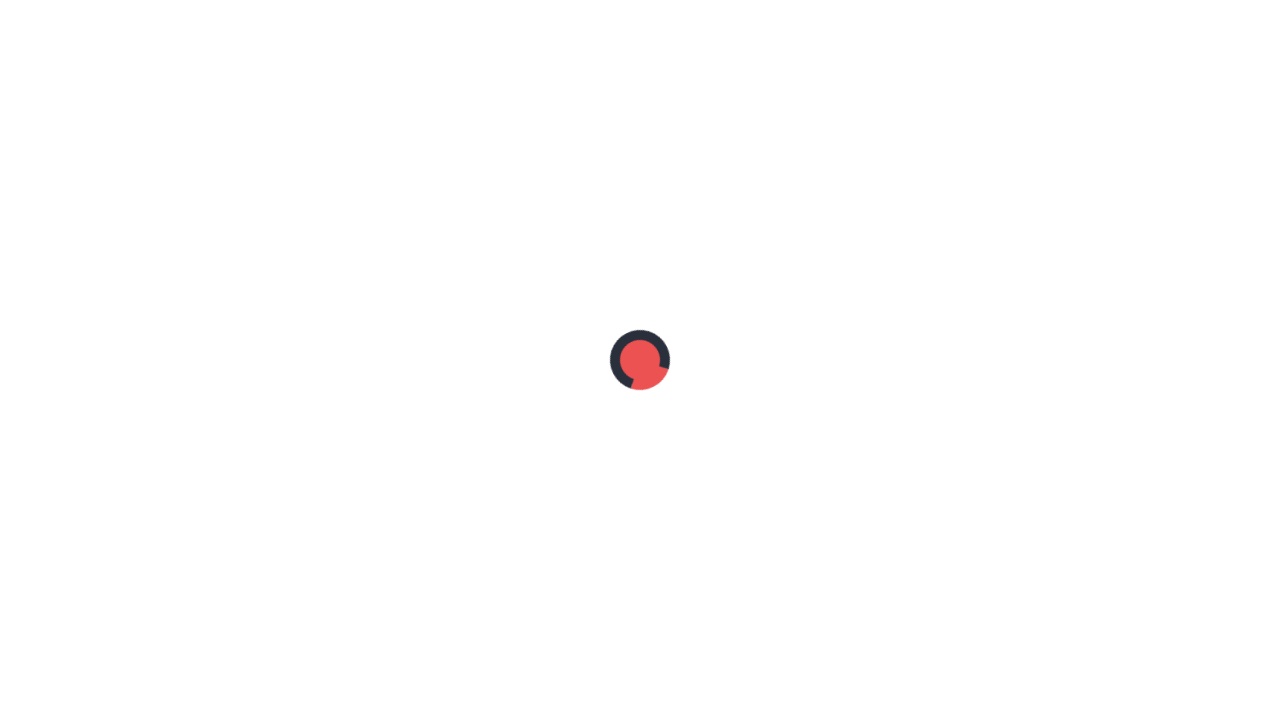

Extracted text content from red element: 'Please email us at mentor@rahulshettyacademy.com with below template to receive response '
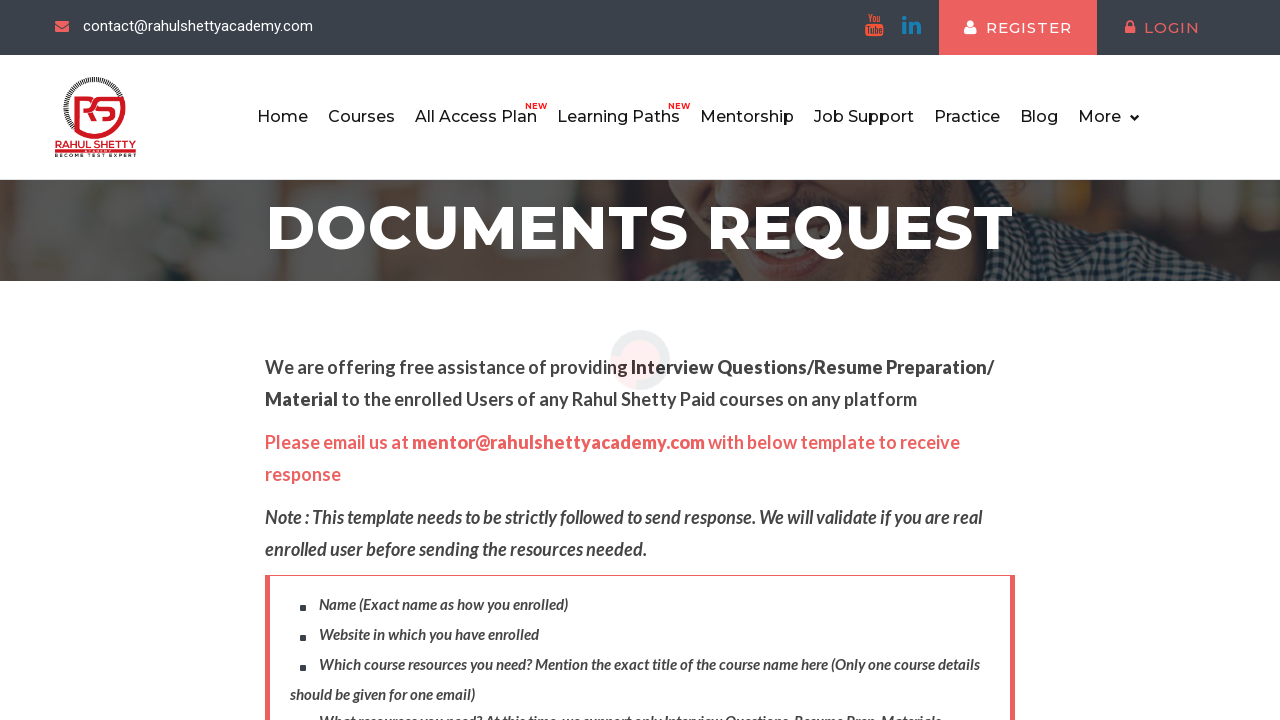

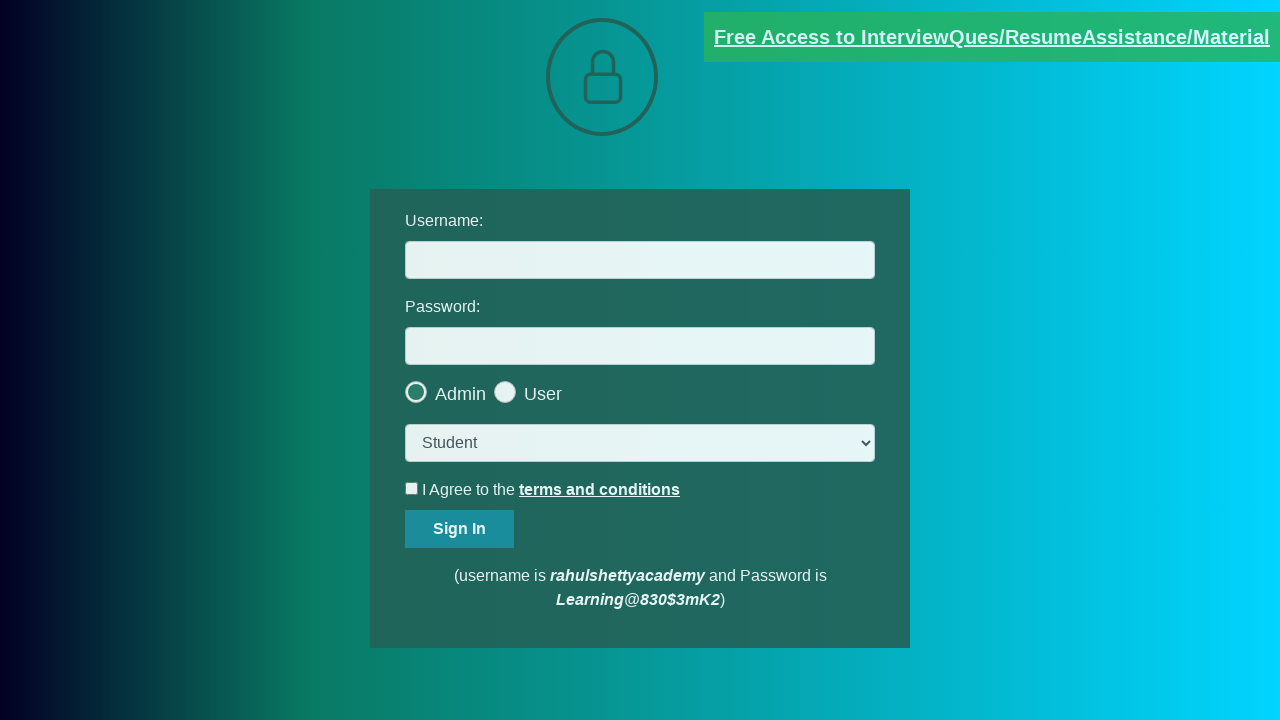